Navigates to the Petz pet store website homepage

Starting URL: https://www.petz.com.br/

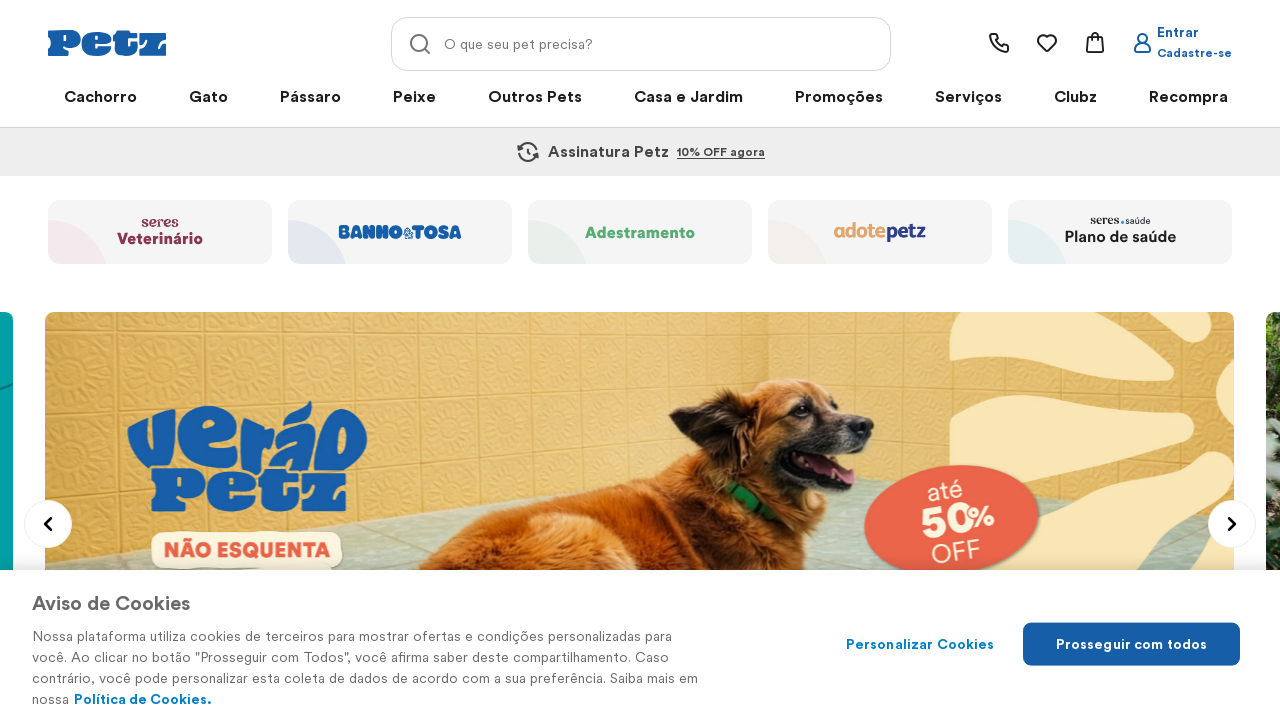

Navigated to Petz pet store website homepage
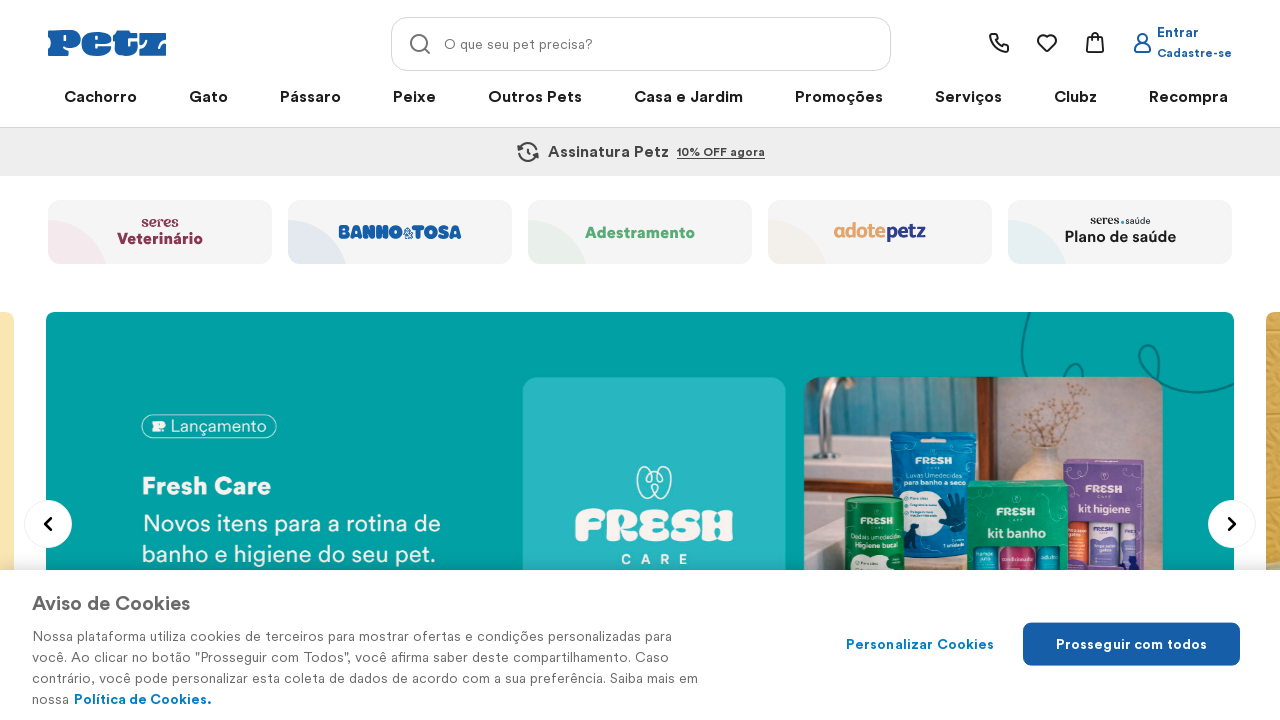

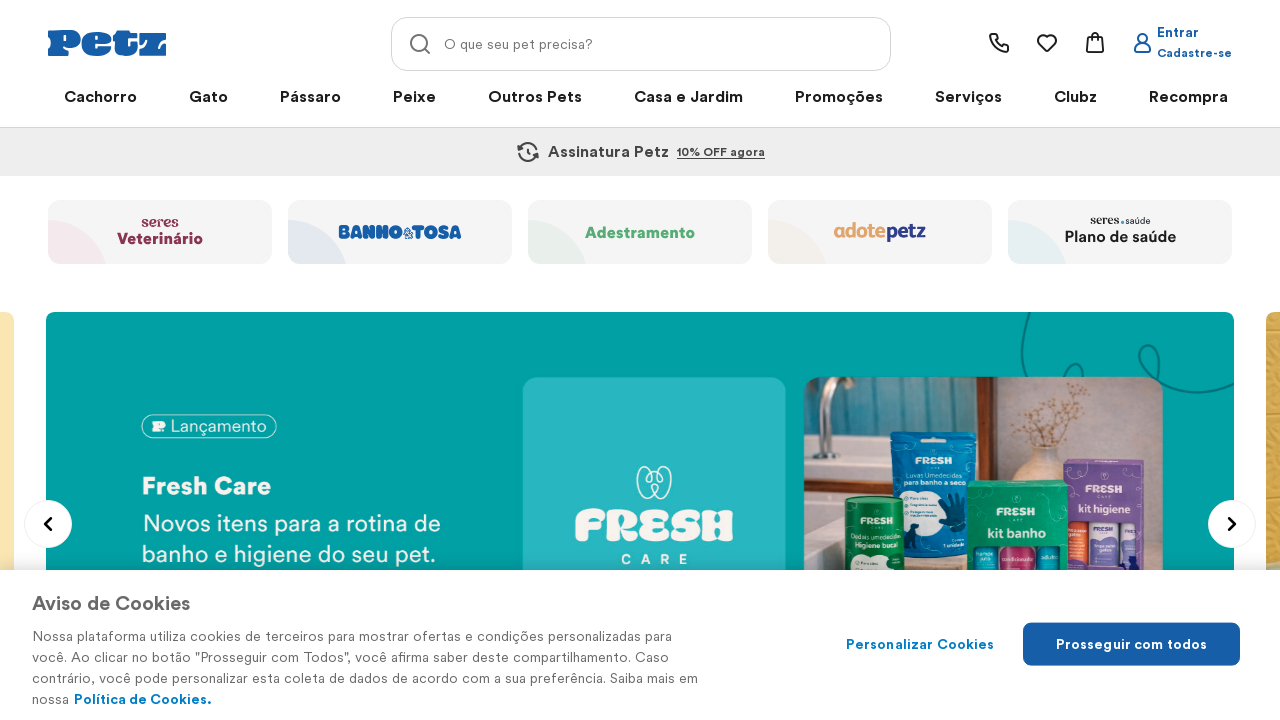